Tests dynamic controls on a webpage by interacting with checkboxes and text inputs, verifying their states change correctly when buttons are clicked

Starting URL: https://the-internet.herokuapp.com/dynamic_controls

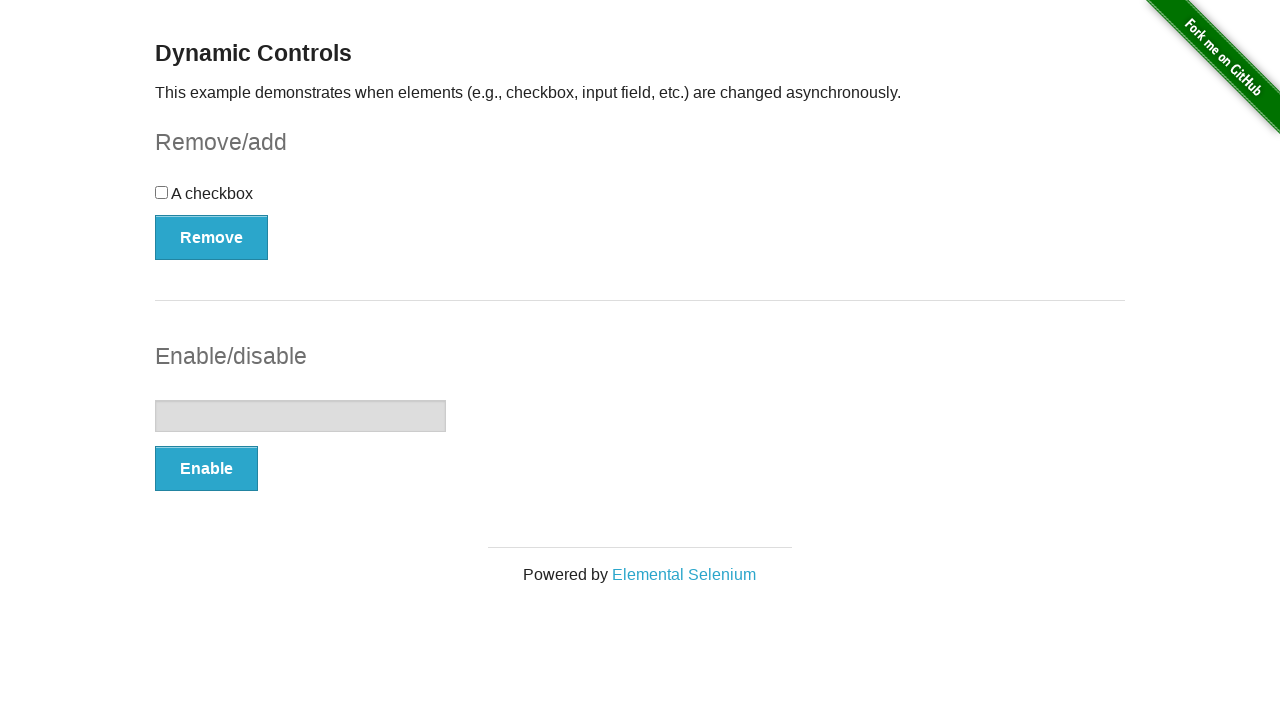

Clicked on checkbox at (162, 192) on xpath=//input[@type='checkbox']
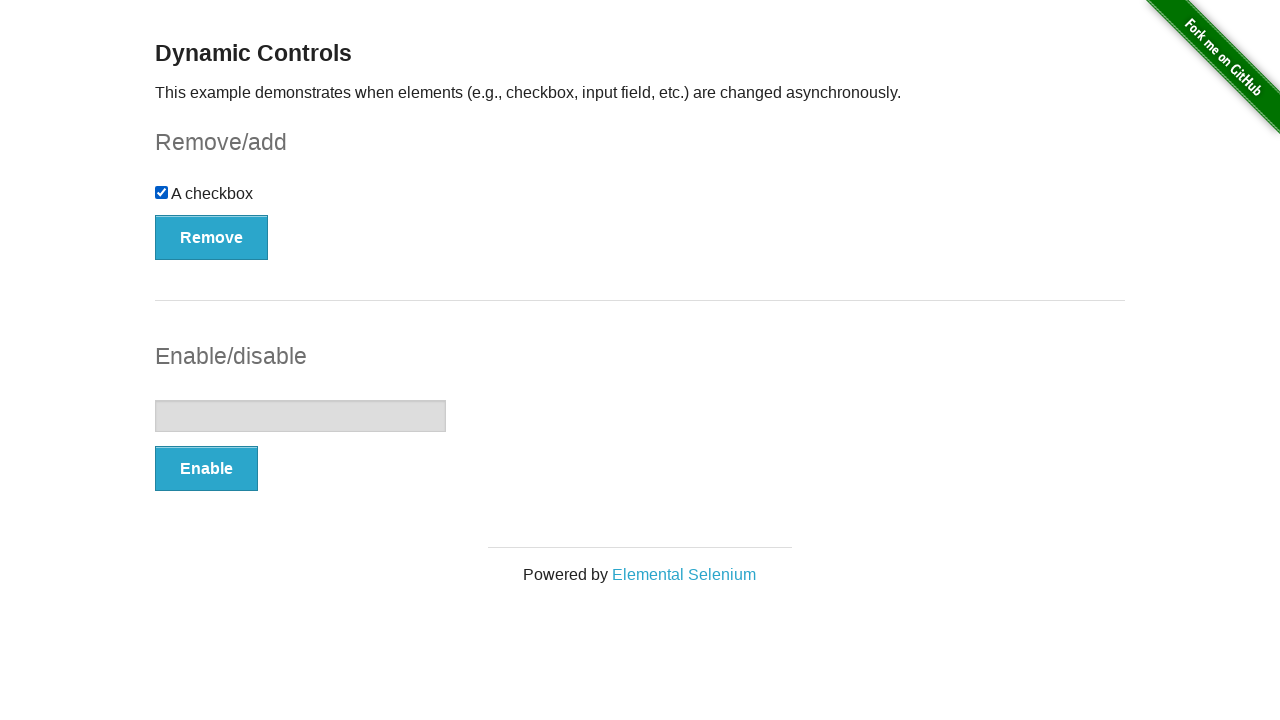

Clicked Remove button at (212, 237) on xpath=//button[text()='Remove']
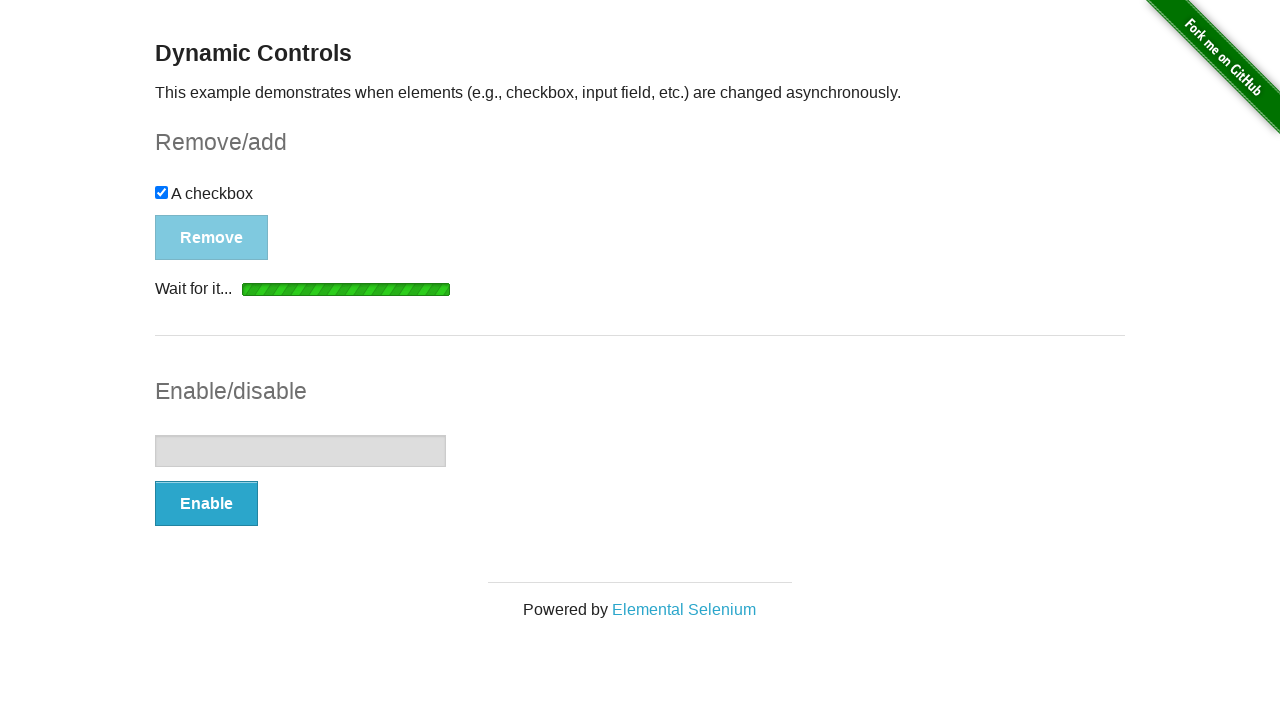

Verified checkbox element was removed - 'It's gone!' message appeared
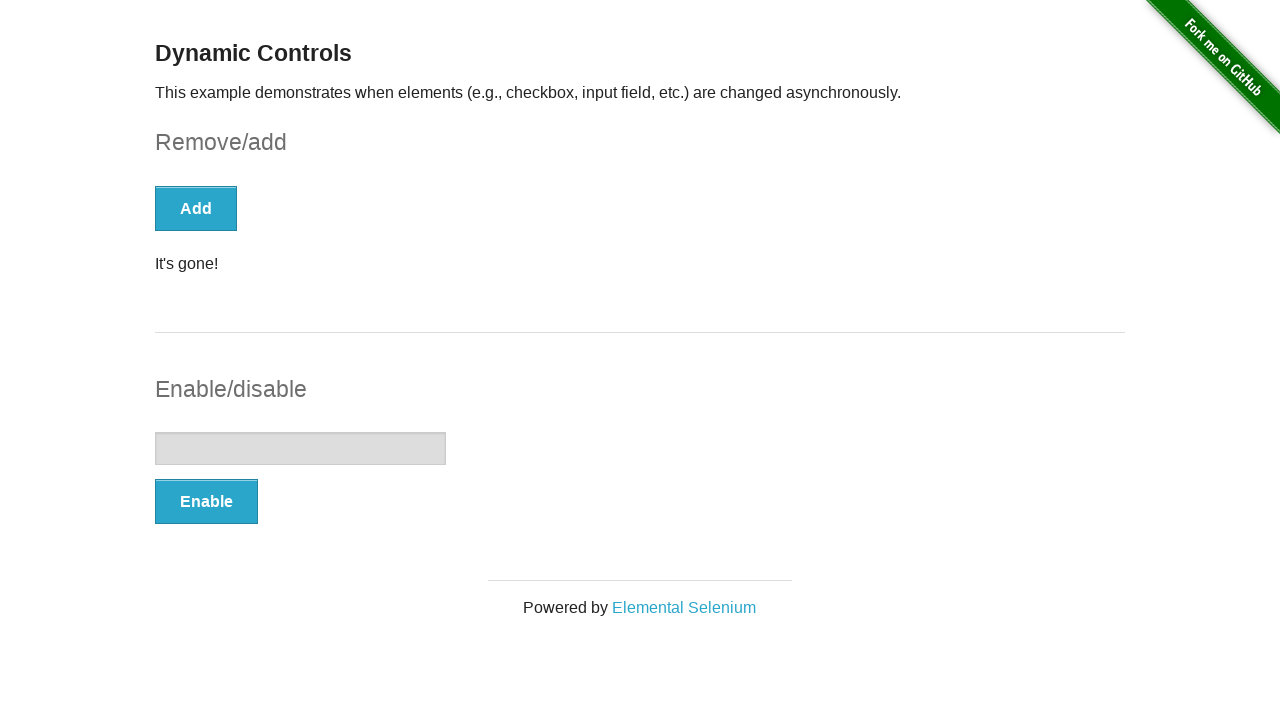

Clicked Add button at (196, 208) on xpath=//button[text()='Add']
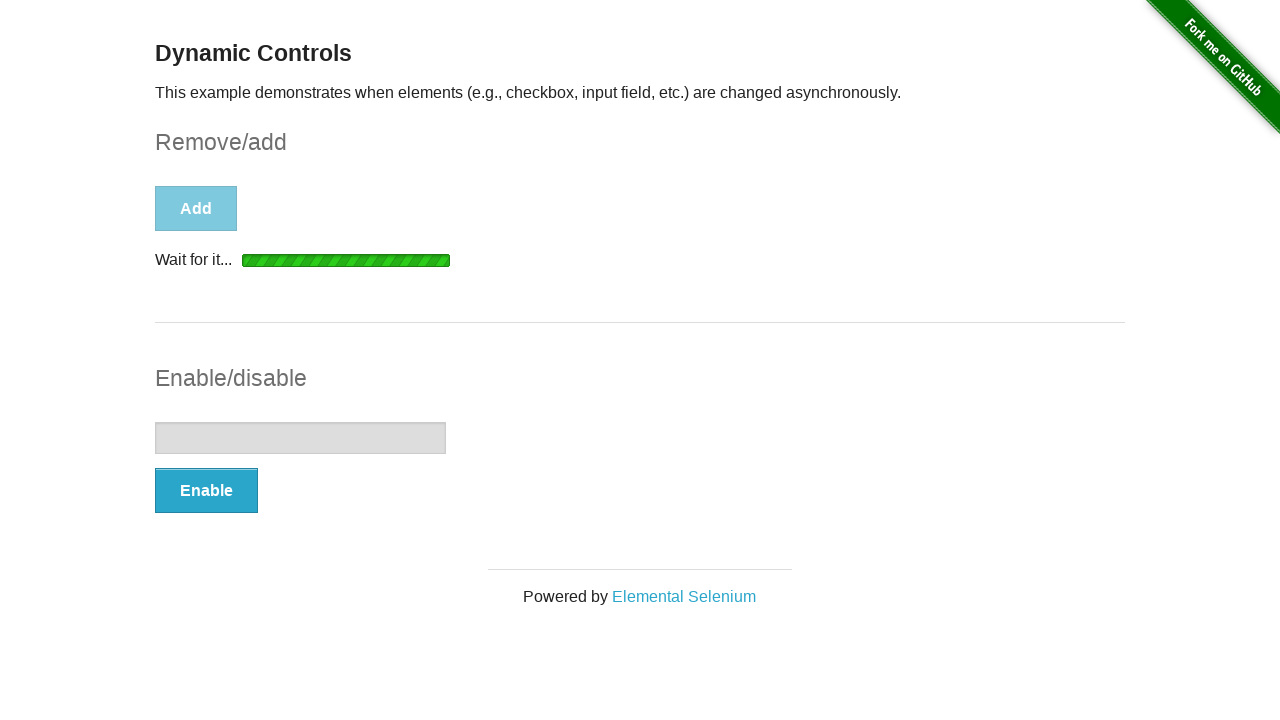

Verified checkbox element was re-added - 'It's back!' message appeared
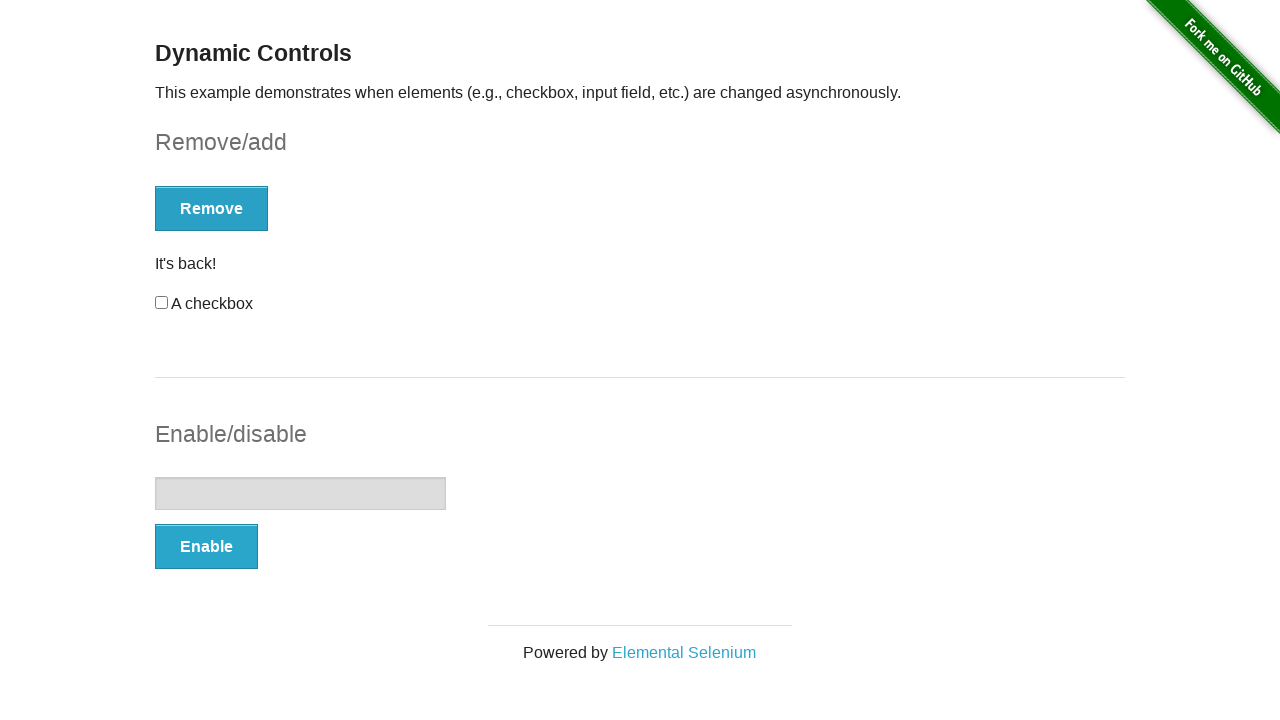

Clicked Enable button at (206, 546) on xpath=//button[text()='Enable']
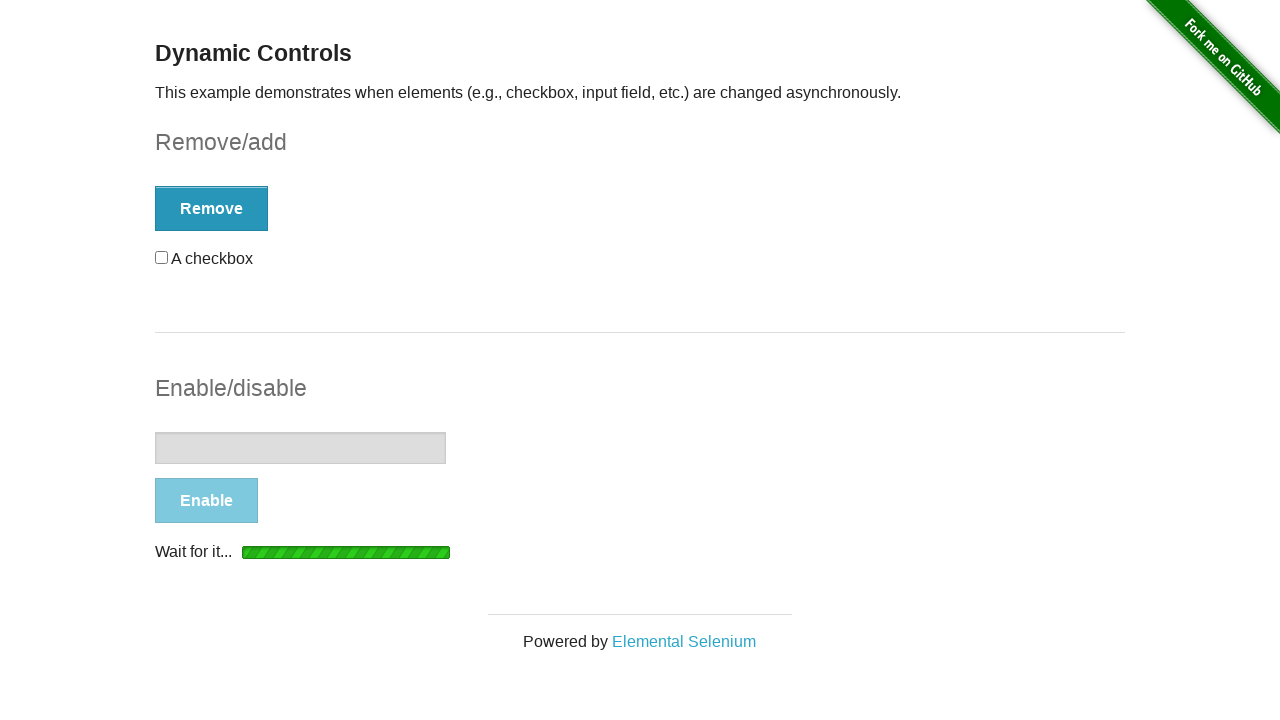

Text input field is now attached to the DOM
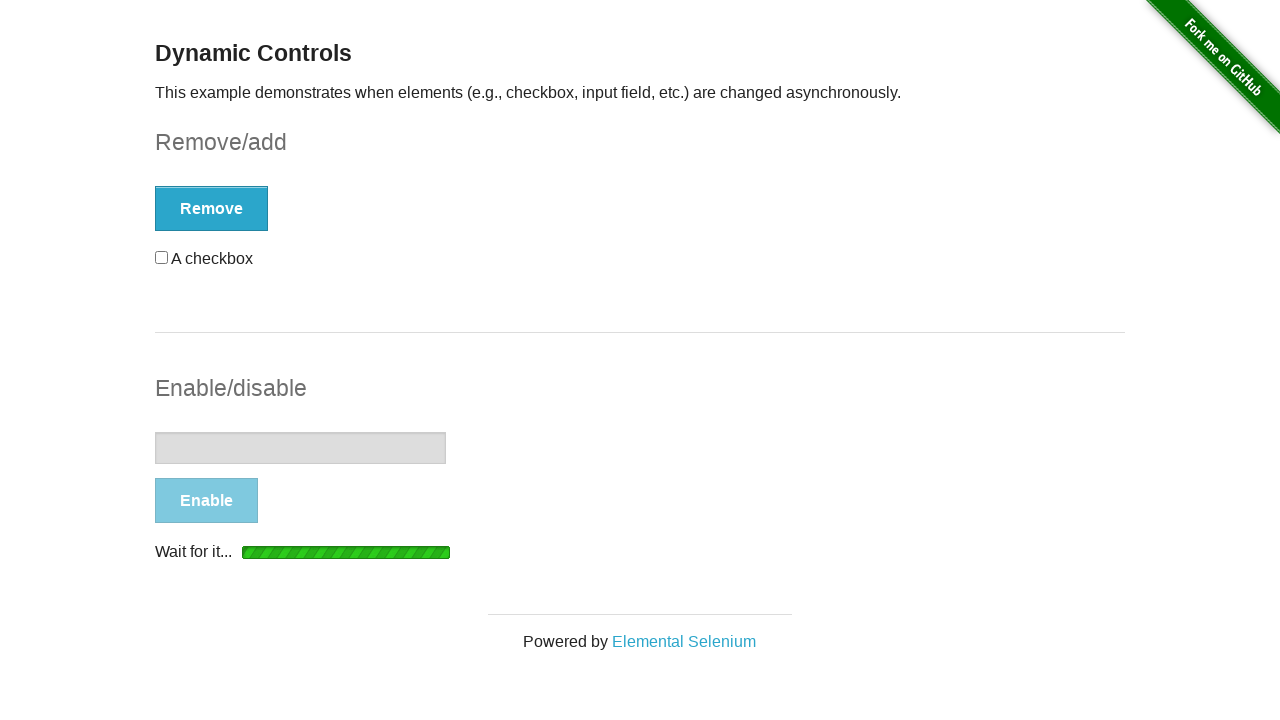

Verified text input is enabled - 'It's enabled!' message appeared
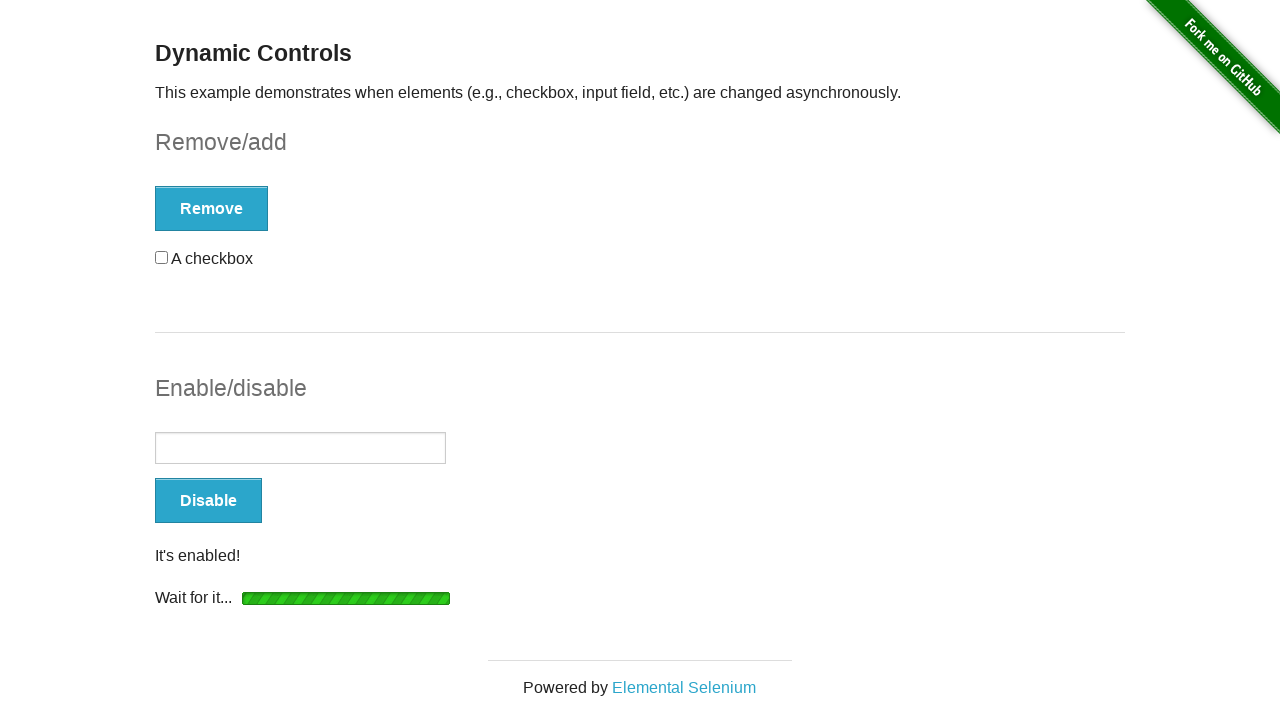

Filled text input with 'Batch 13 the Best!!!' on //input[@type='text']
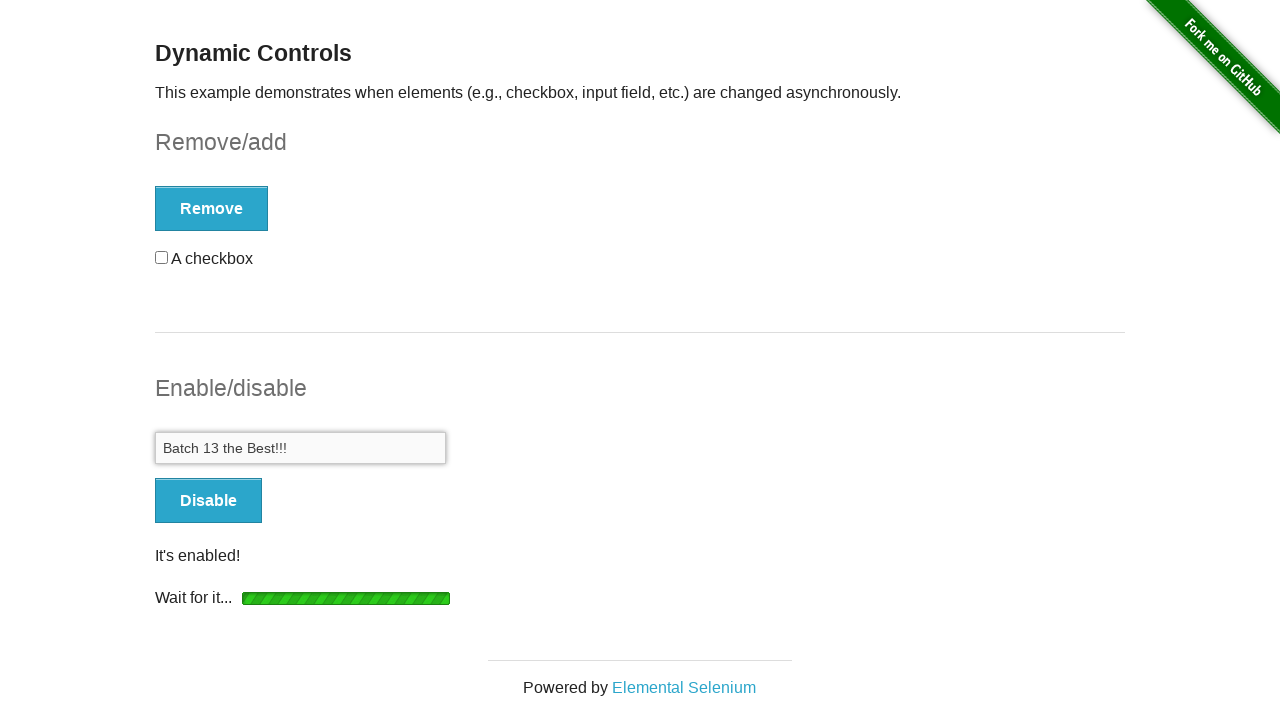

Clicked Disable button at (208, 501) on xpath=//button[text()='Disable']
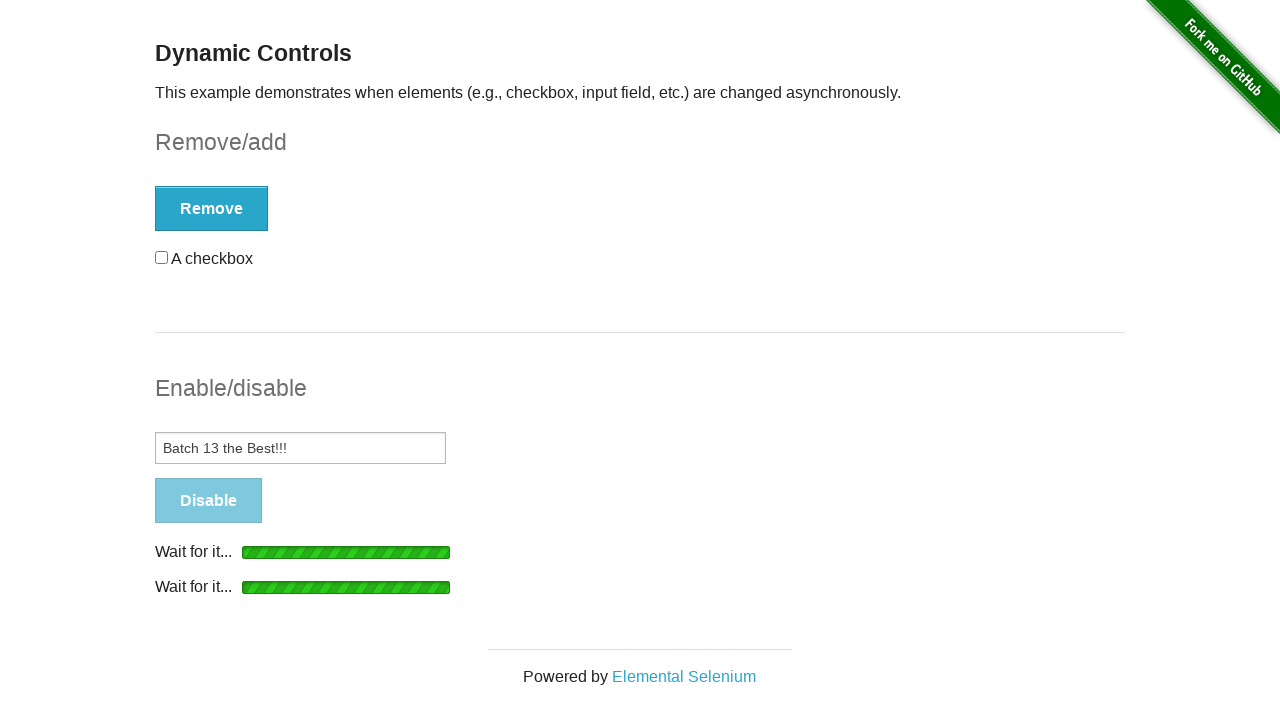

Verified text input is disabled - 'It's disabled!' message appeared
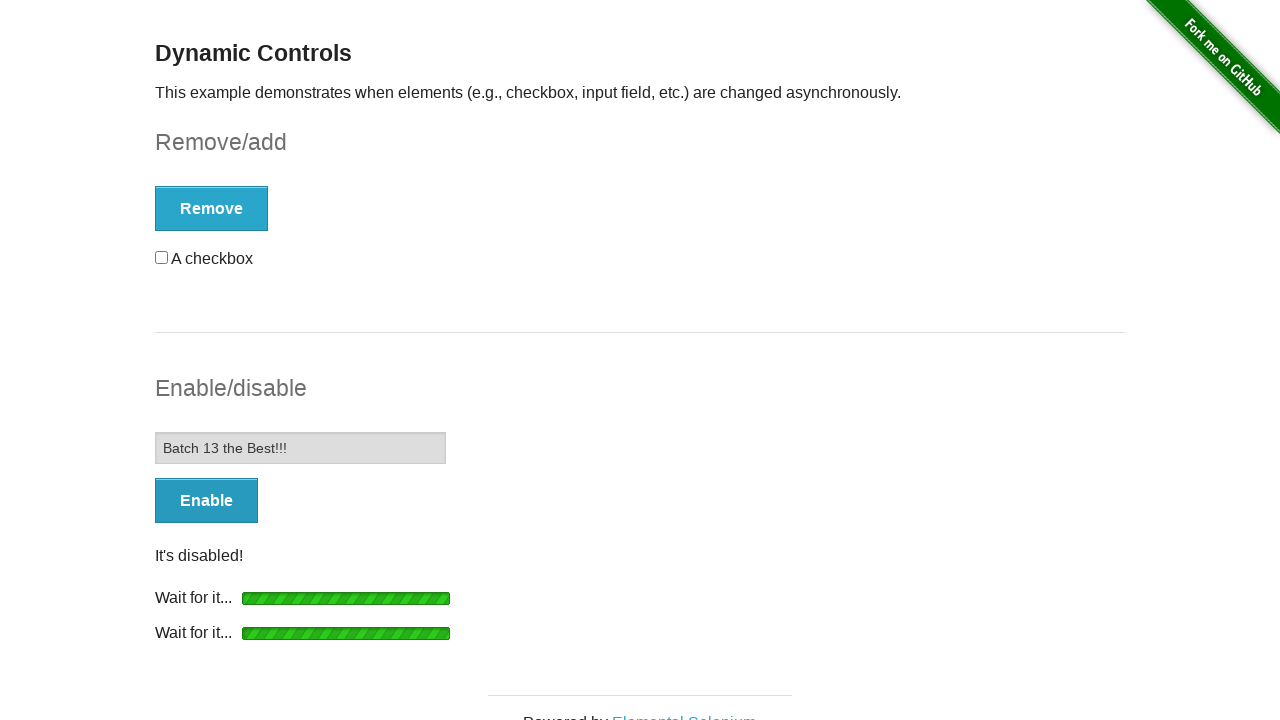

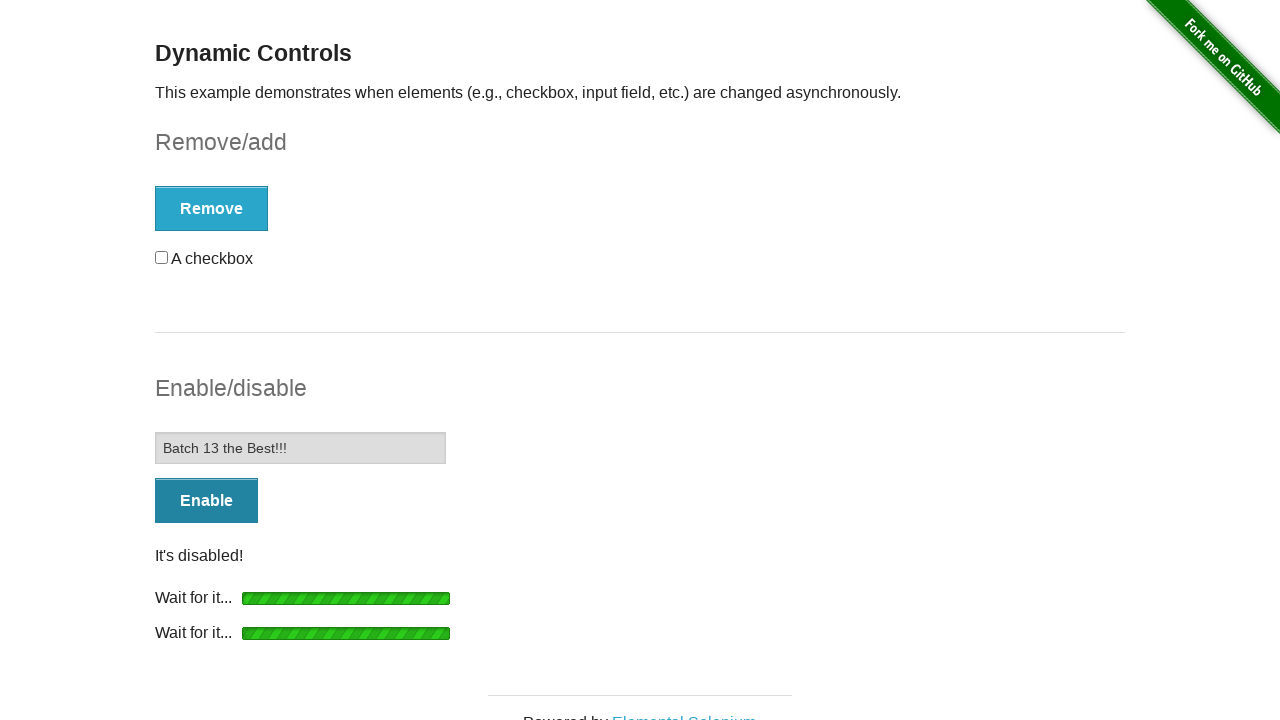